Tests frame handling by locating an input field within a nested frame and filling it with text

Starting URL: https://ui.vision/demo/webtest/frames/

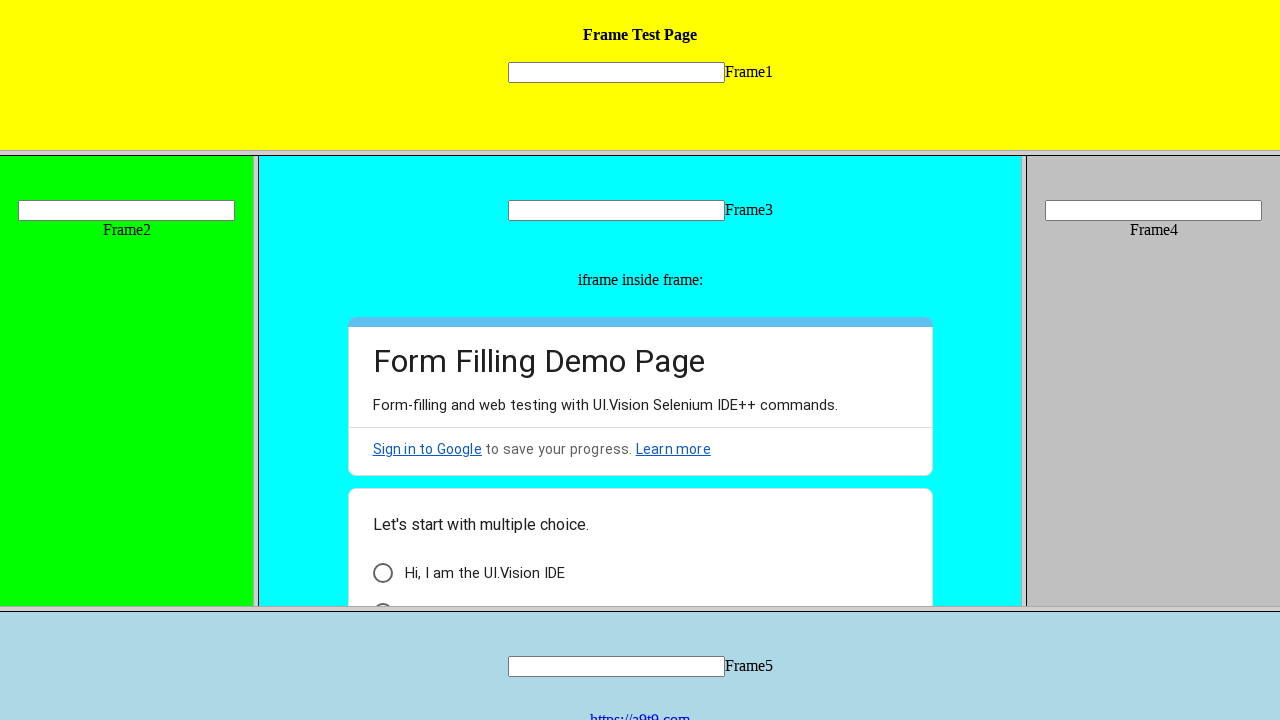

Located input field 'mytext1' within nested frame 'frame_1.html'
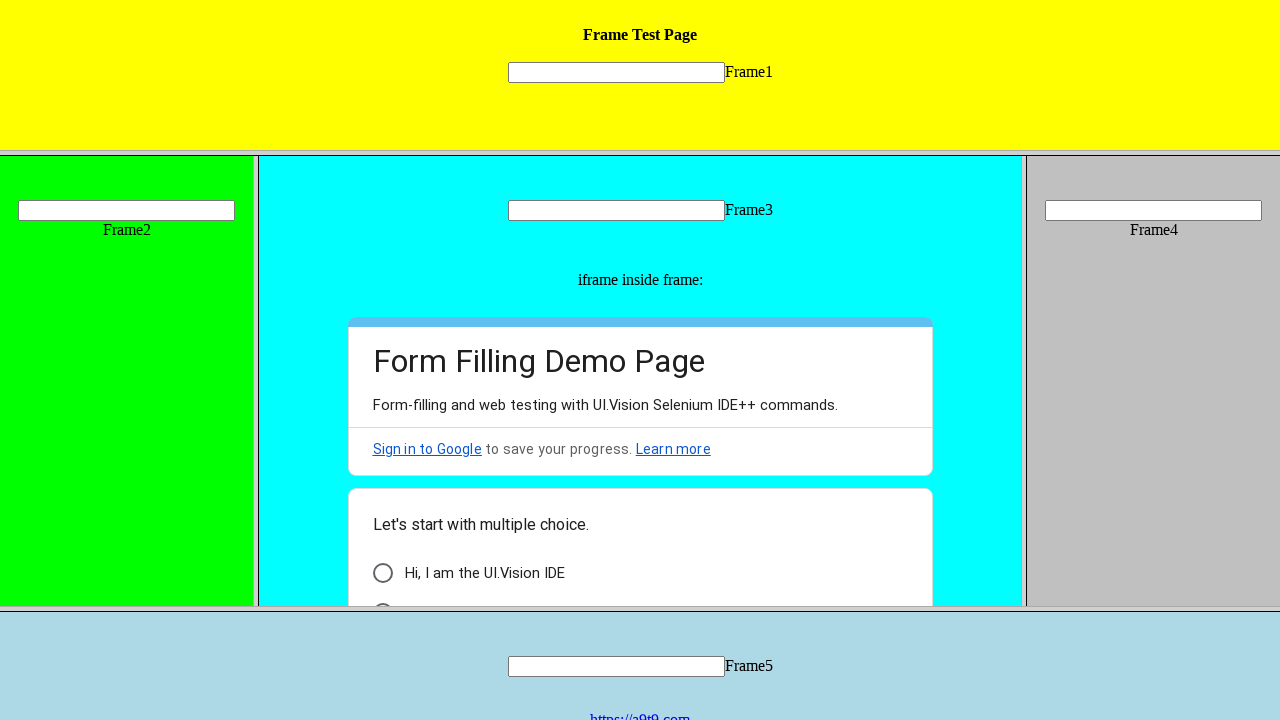

Filled input field with 'hello' on frame[src='frame_1.html'] >> internal:control=enter-frame >> [name='mytext1']
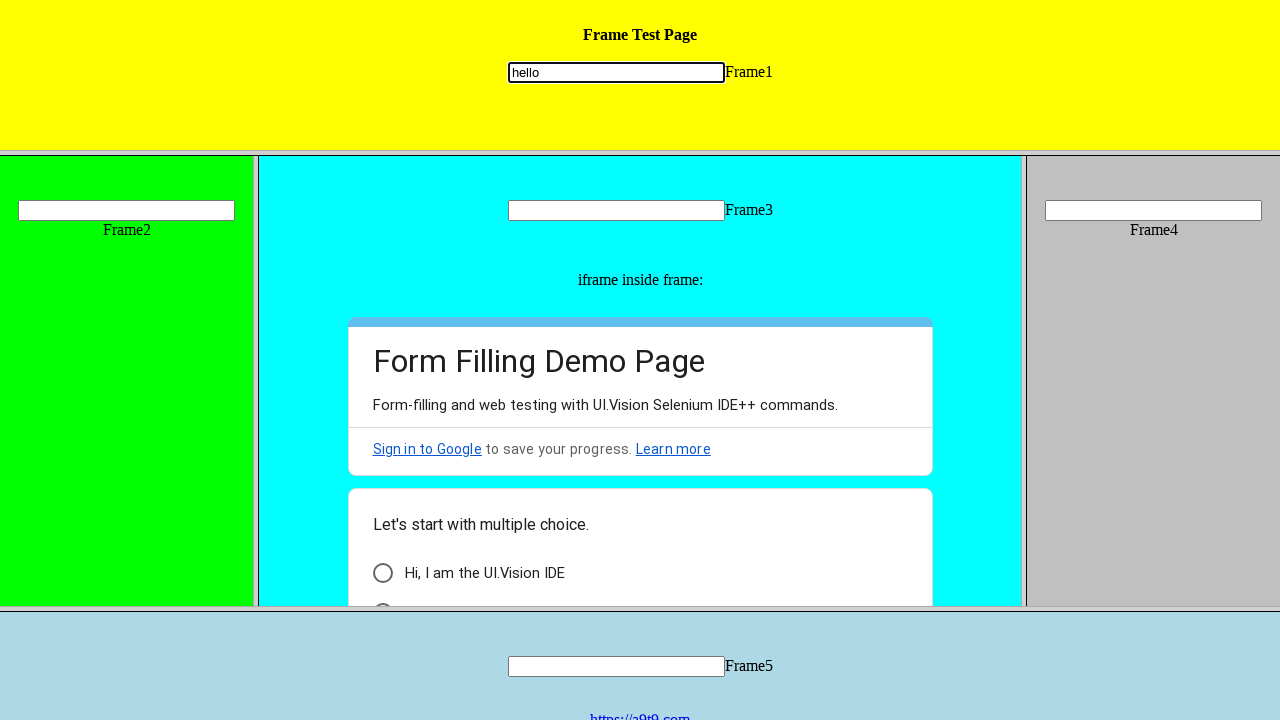

Waited 2000ms for action to complete
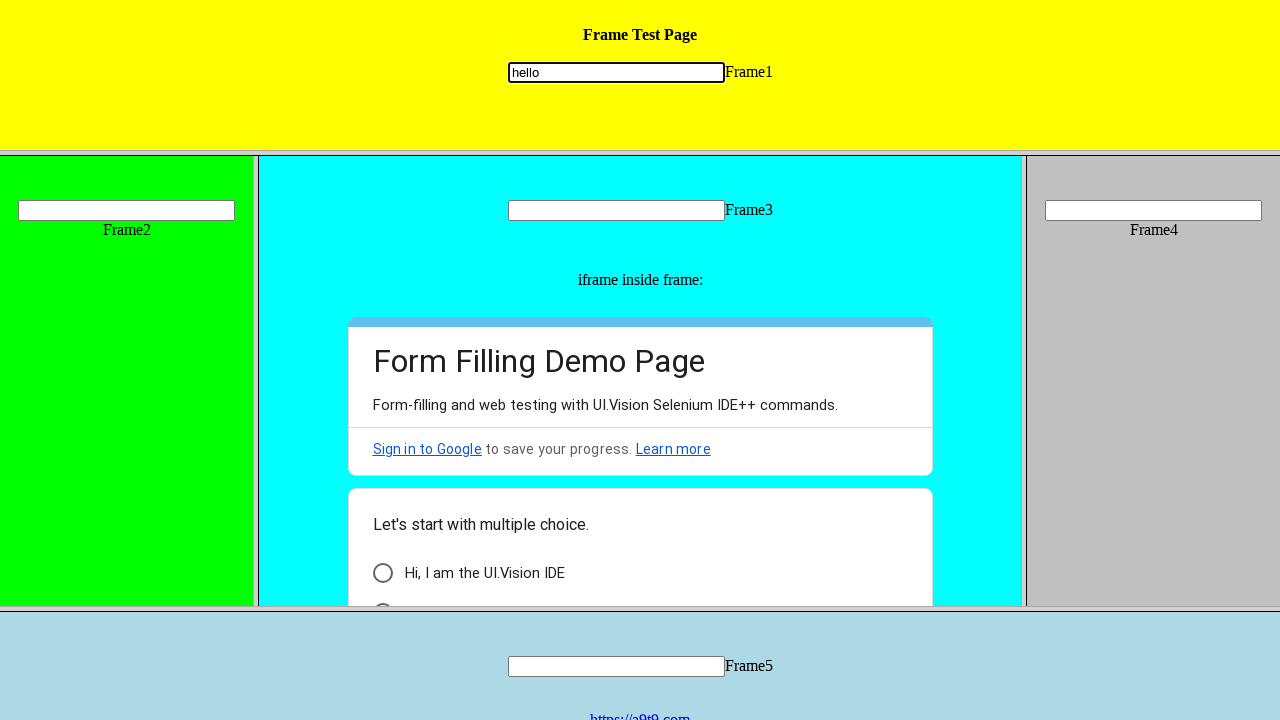

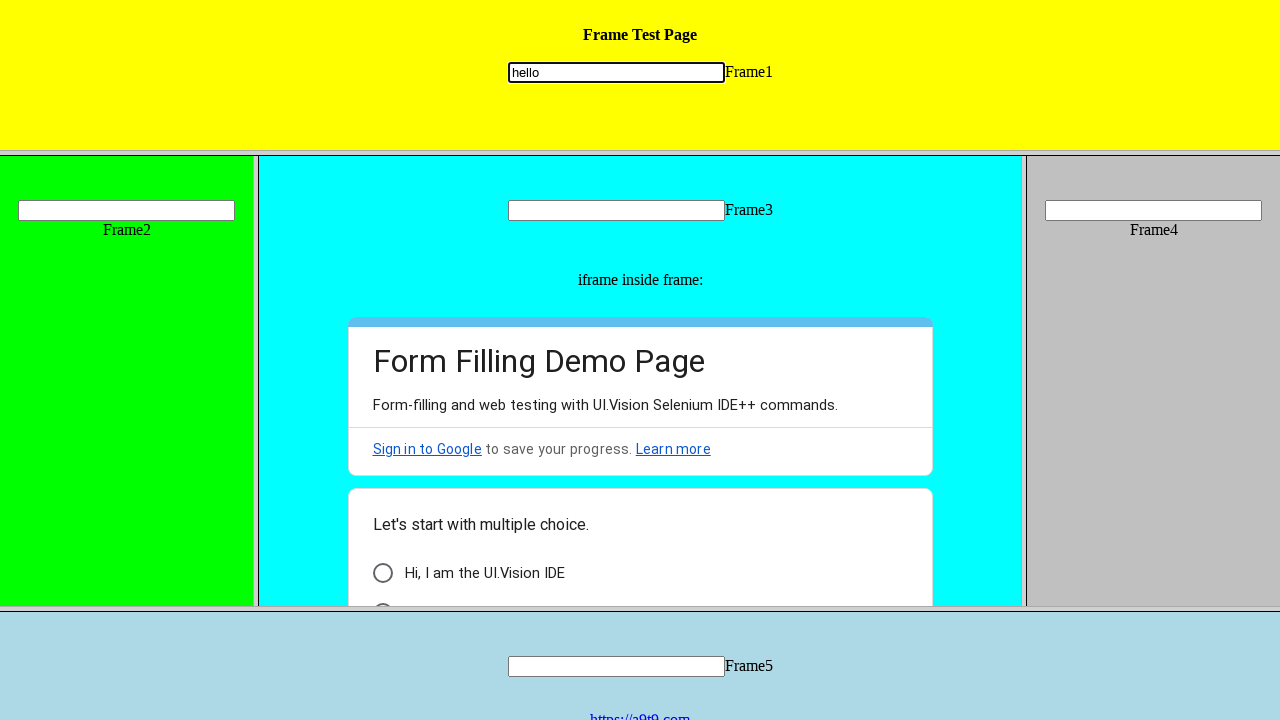